Tests radio button selection by clicking on the "Red" radio button option and the "Football" checkbox option on a form

Starting URL: https://testcenter.techproeducation.com/index.php?page=radio-buttons

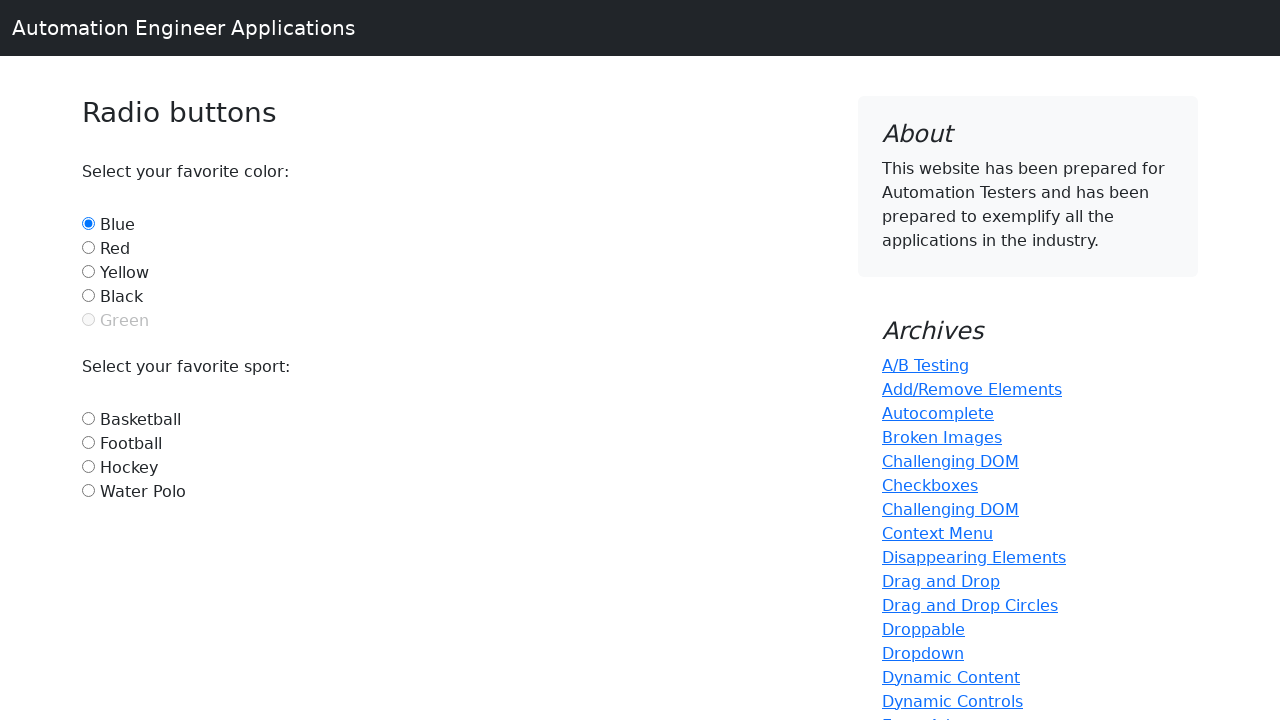

Located the Red radio button element
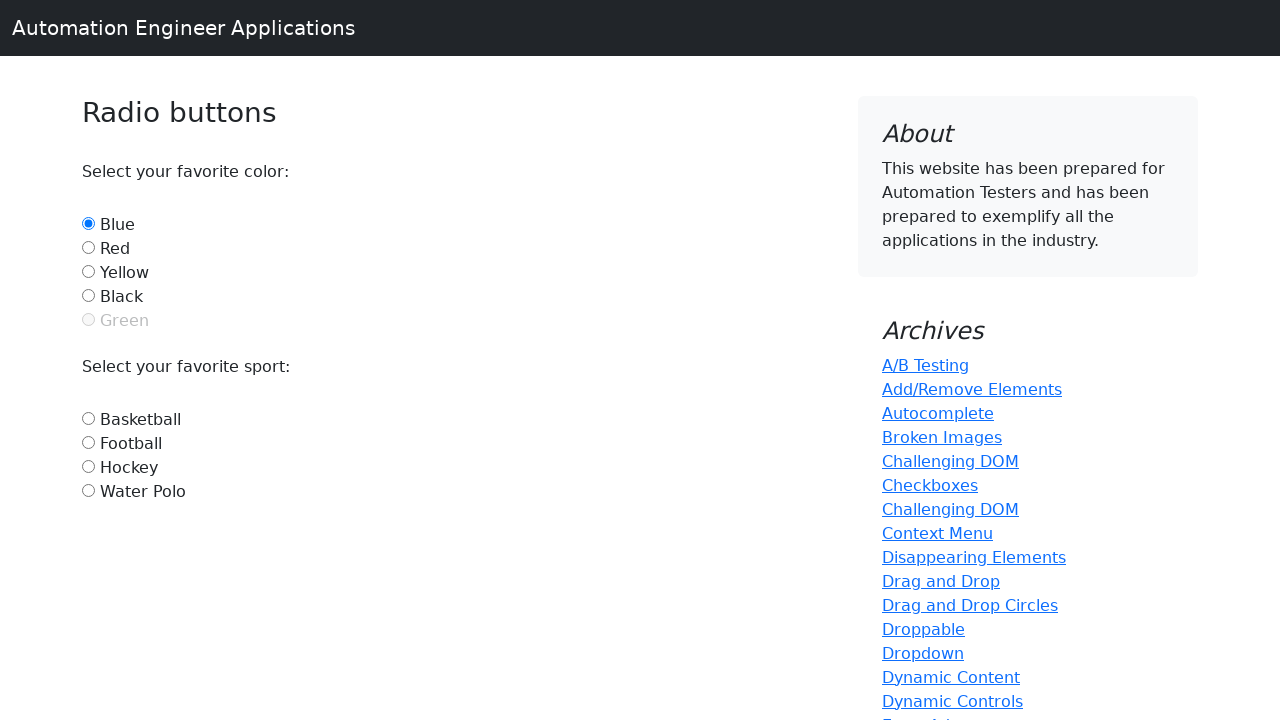

Checked if Red radio button is already selected
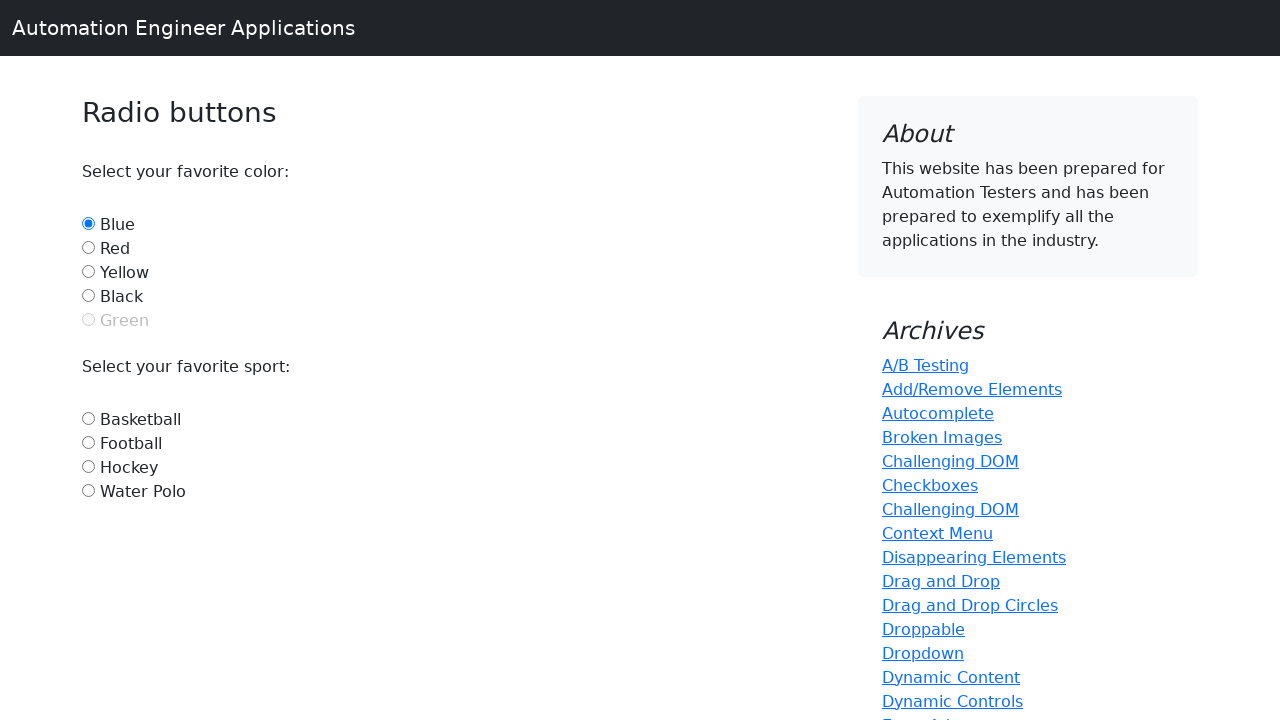

Clicked on Red radio button to select it at (88, 247) on input#red
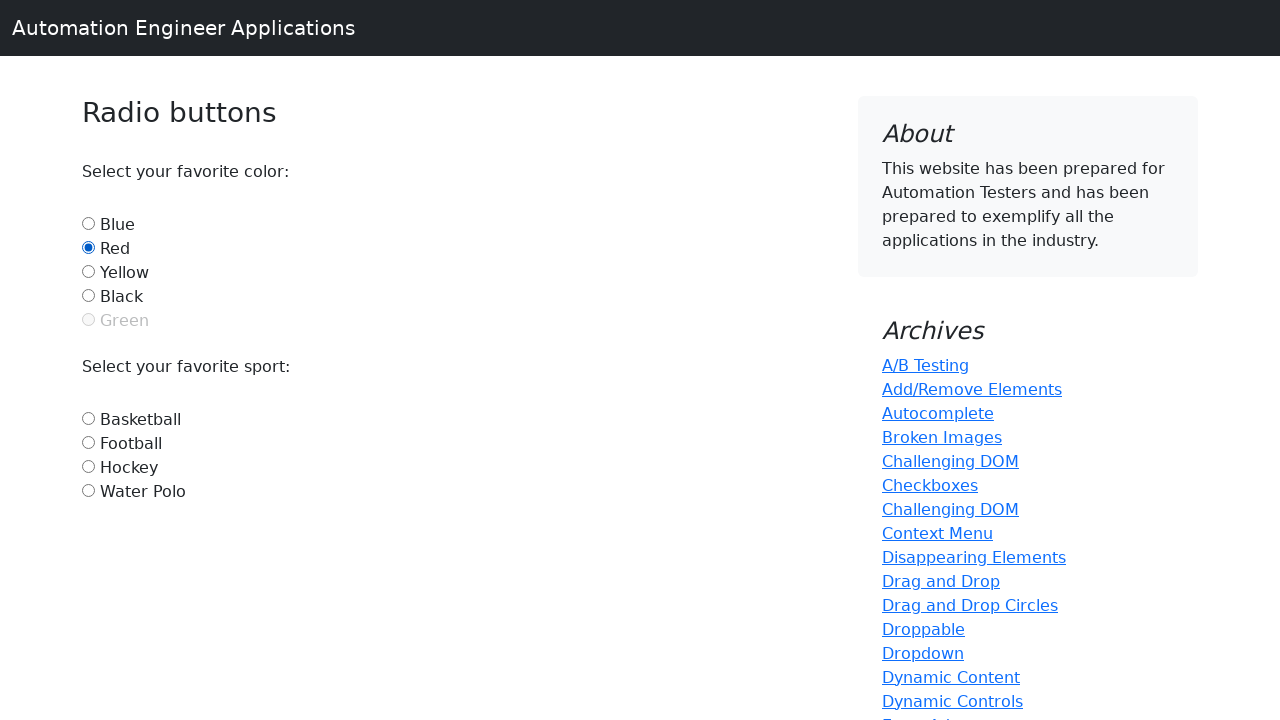

Clicked on Football checkbox to select it at (88, 442) on input#football
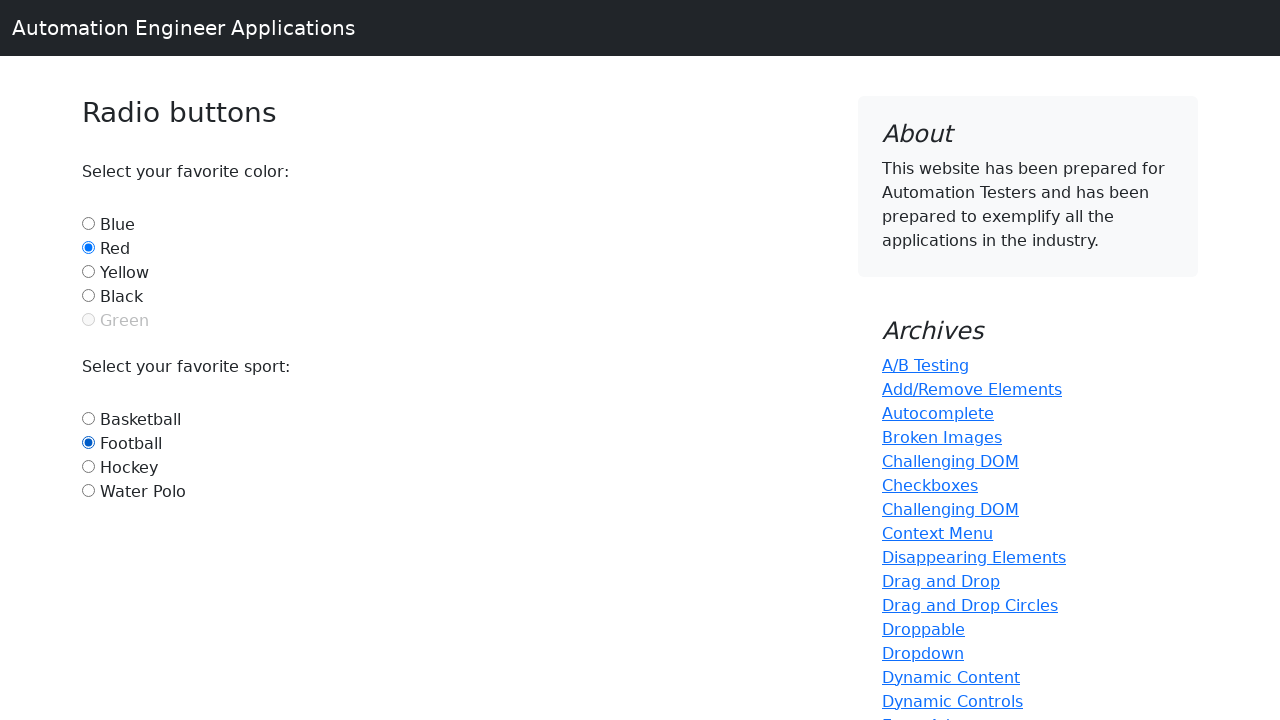

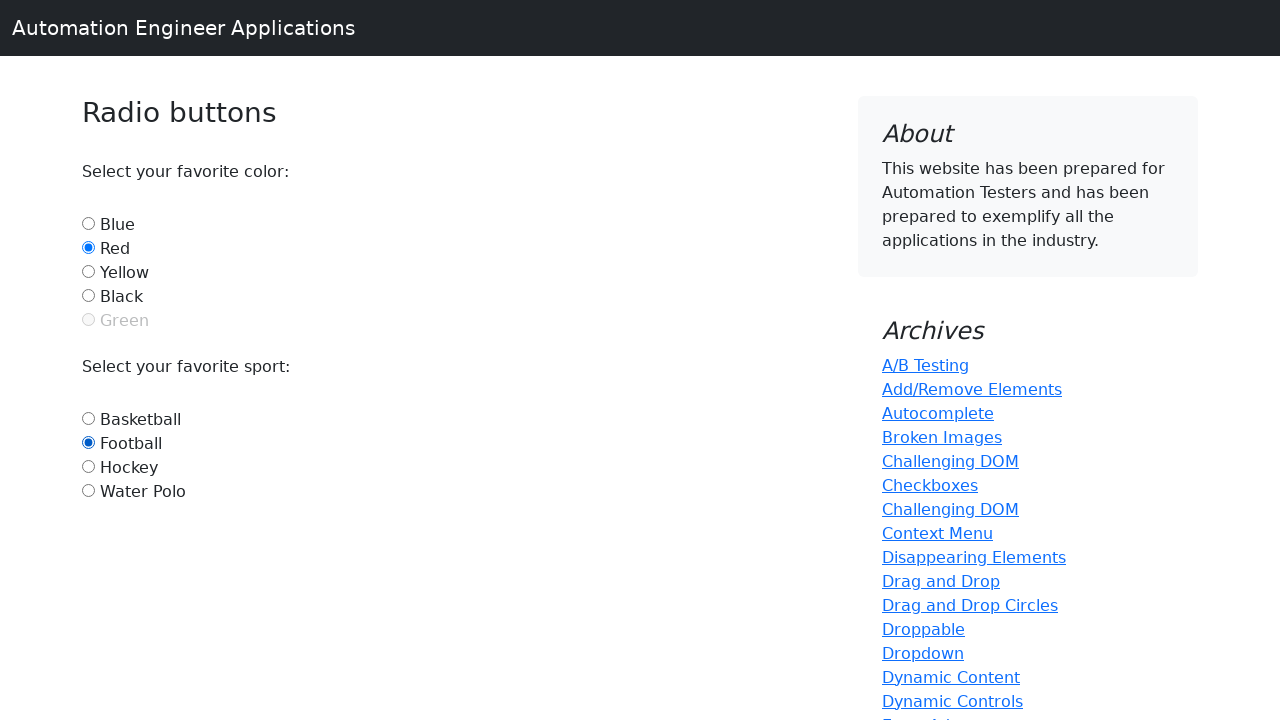